Tests iframe switching functionality by interacting with elements inside an iframe (clicking submit button) and then switching back to main content to click the Run button on w3schools TryIt editor.

Starting URL: https://www.w3schools.com/html/tryit.asp?filename=tryhtml_form_submit

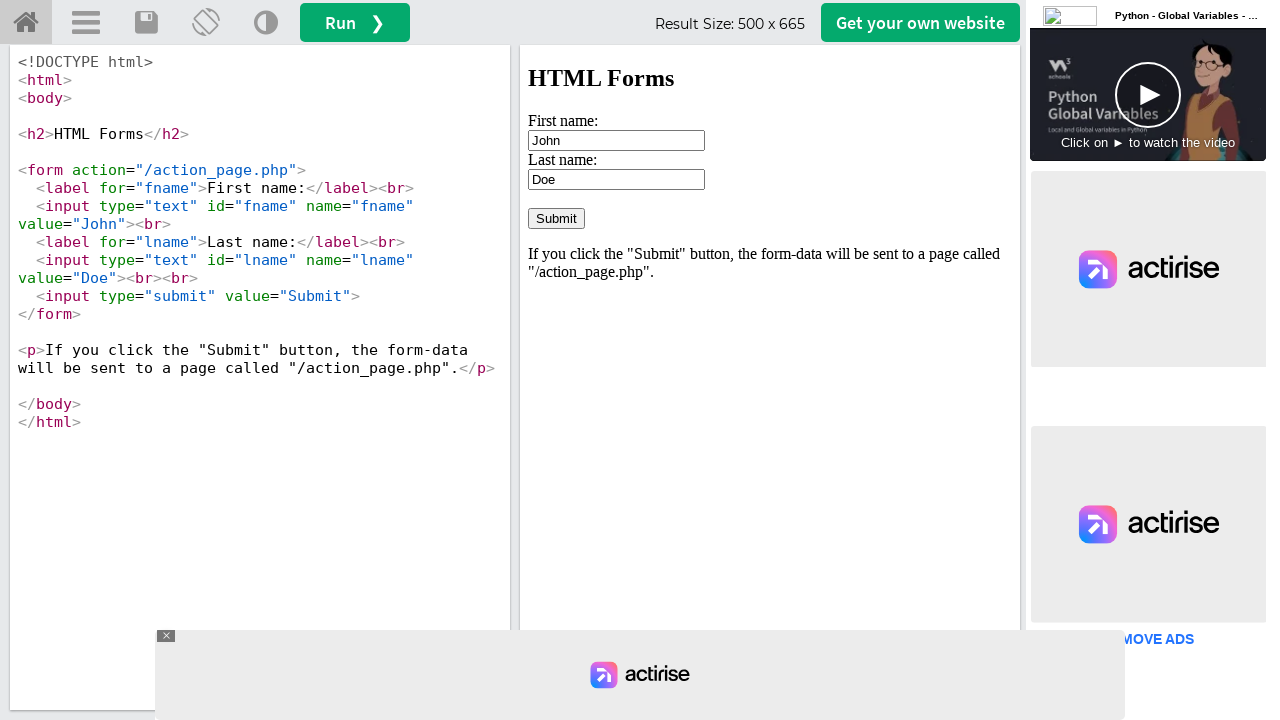

Located iframe with id 'iframeResult'
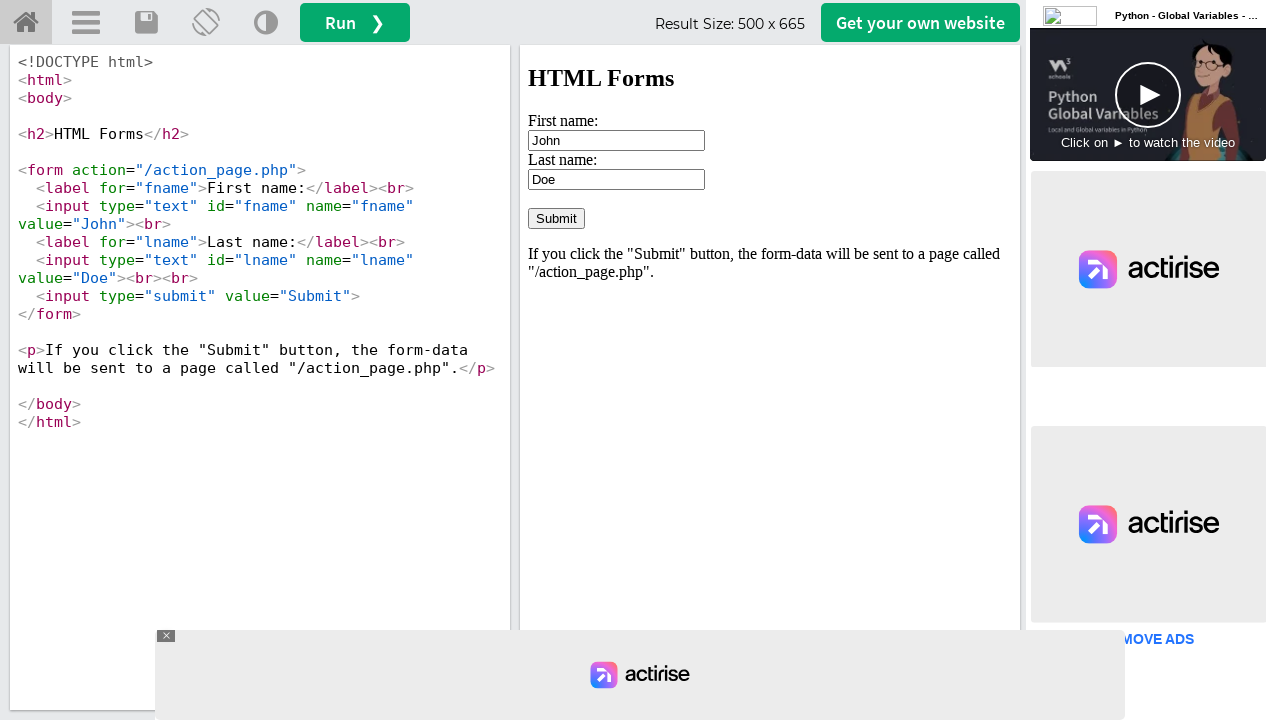

Clicked submit button inside iframe at (556, 218) on #iframeResult >> internal:control=enter-frame >> input[type='submit']
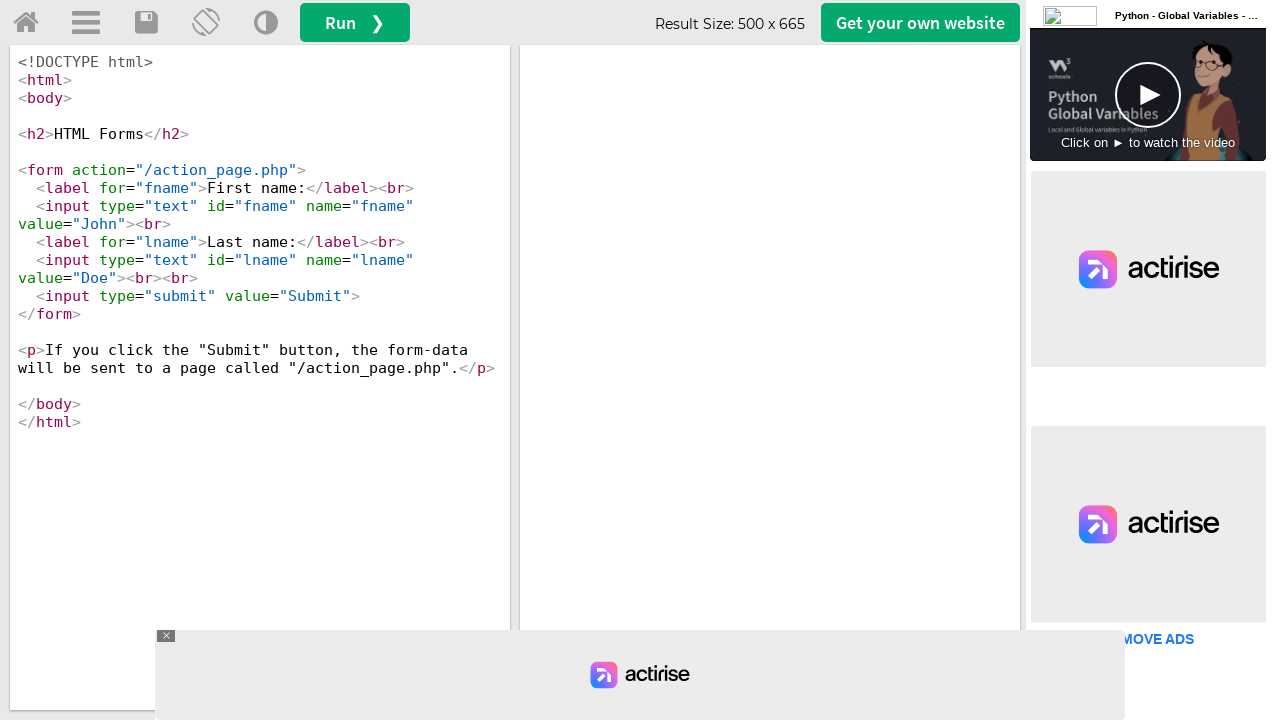

Waited 2 seconds for submit action to complete
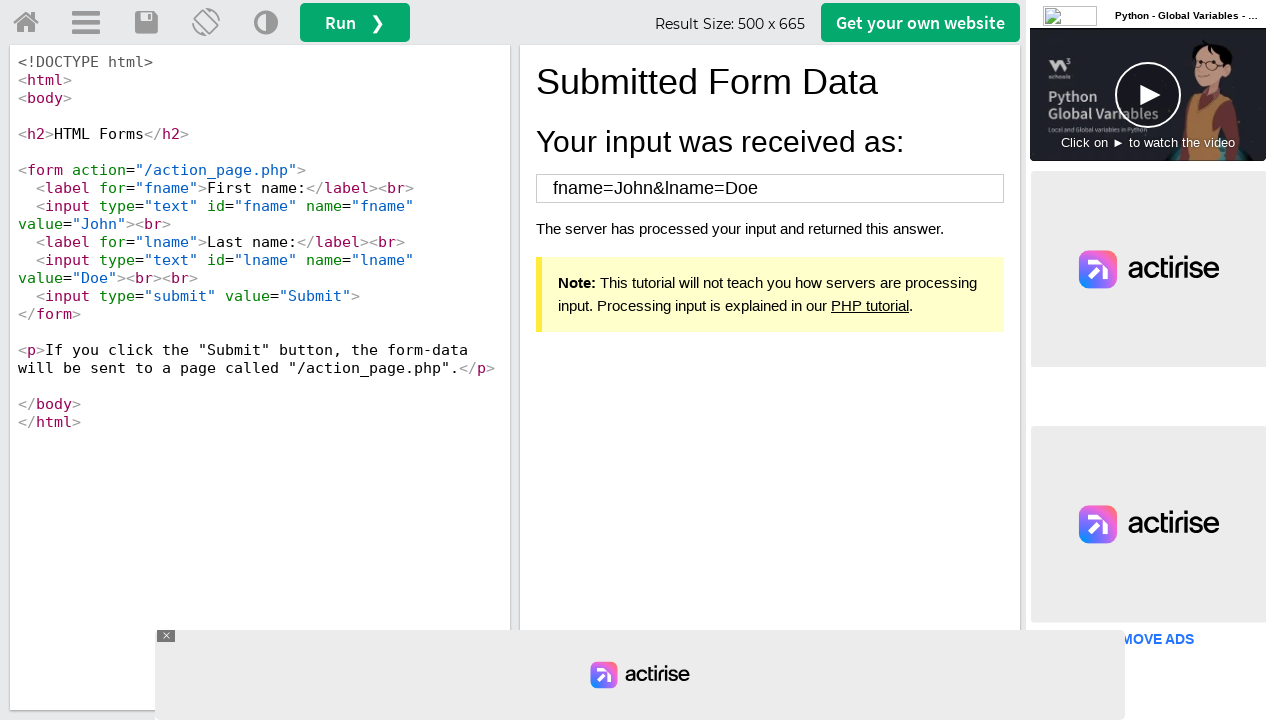

Clicked Run button on w3schools TryIt editor at (355, 22) on button#runbtn
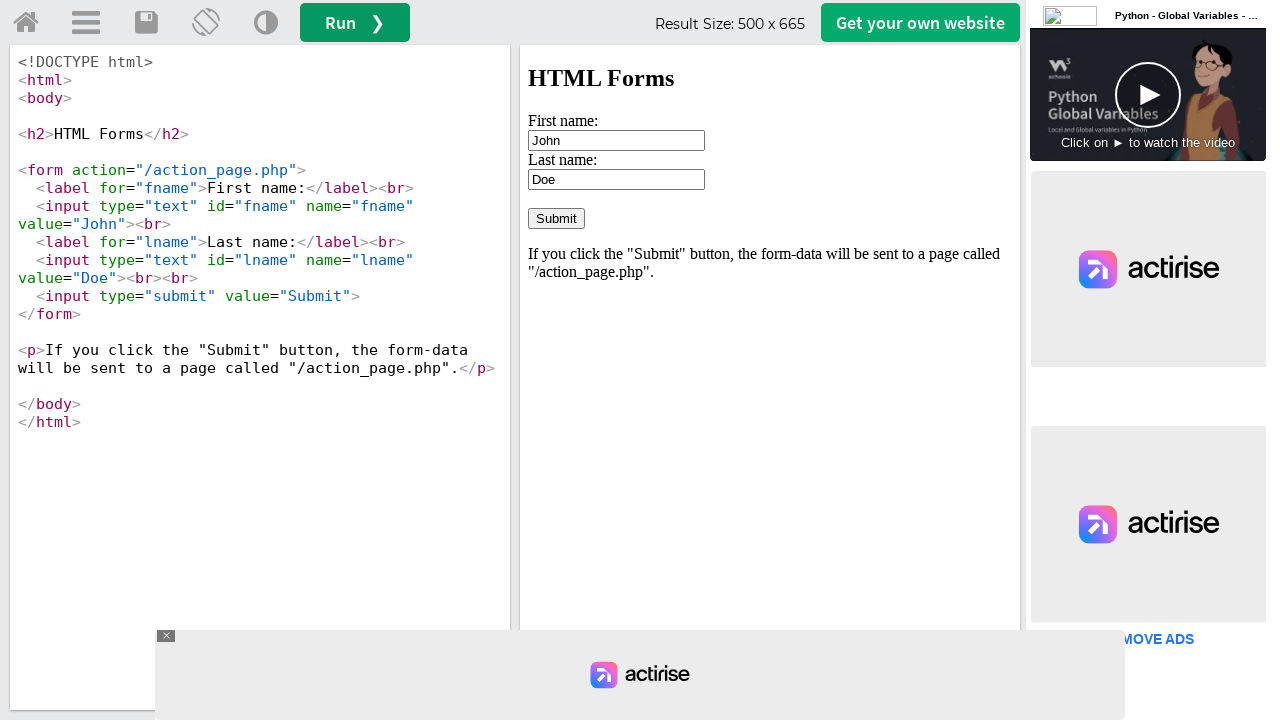

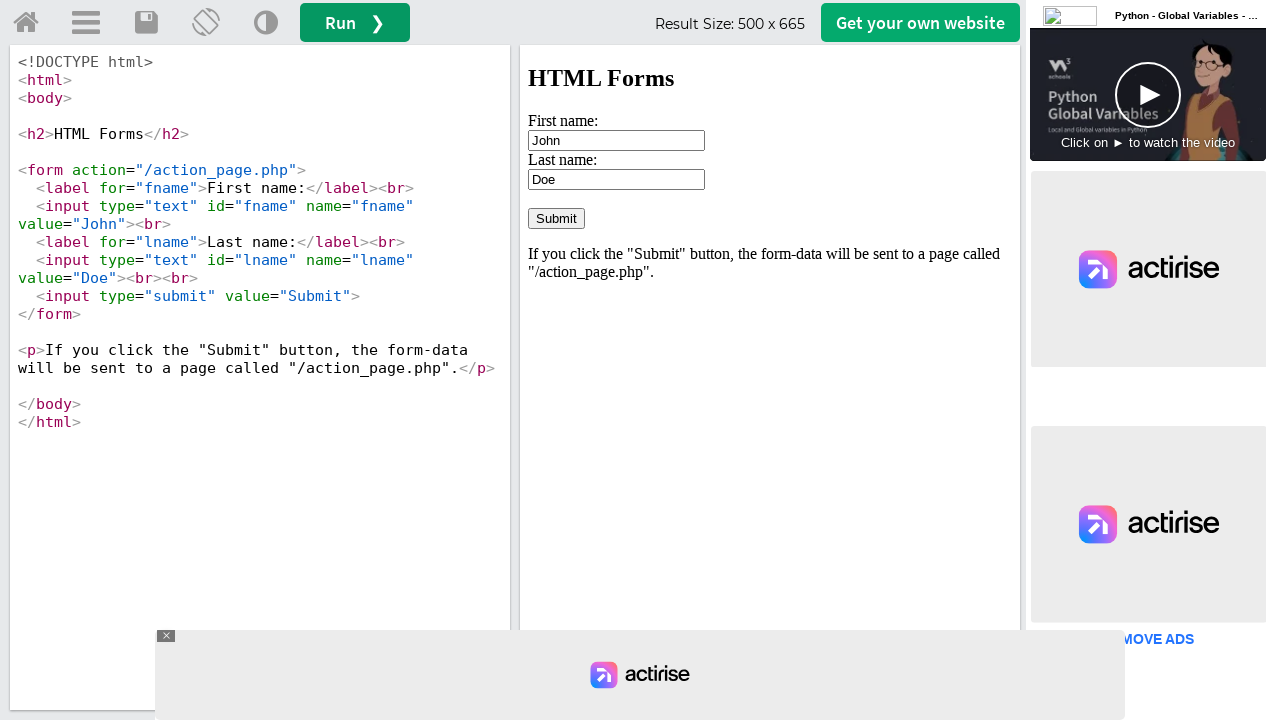